Navigates to a practice page and clicks on the "ALL COURSES" link to test navigation functionality

Starting URL: https://courses.letskodeit.com/practice

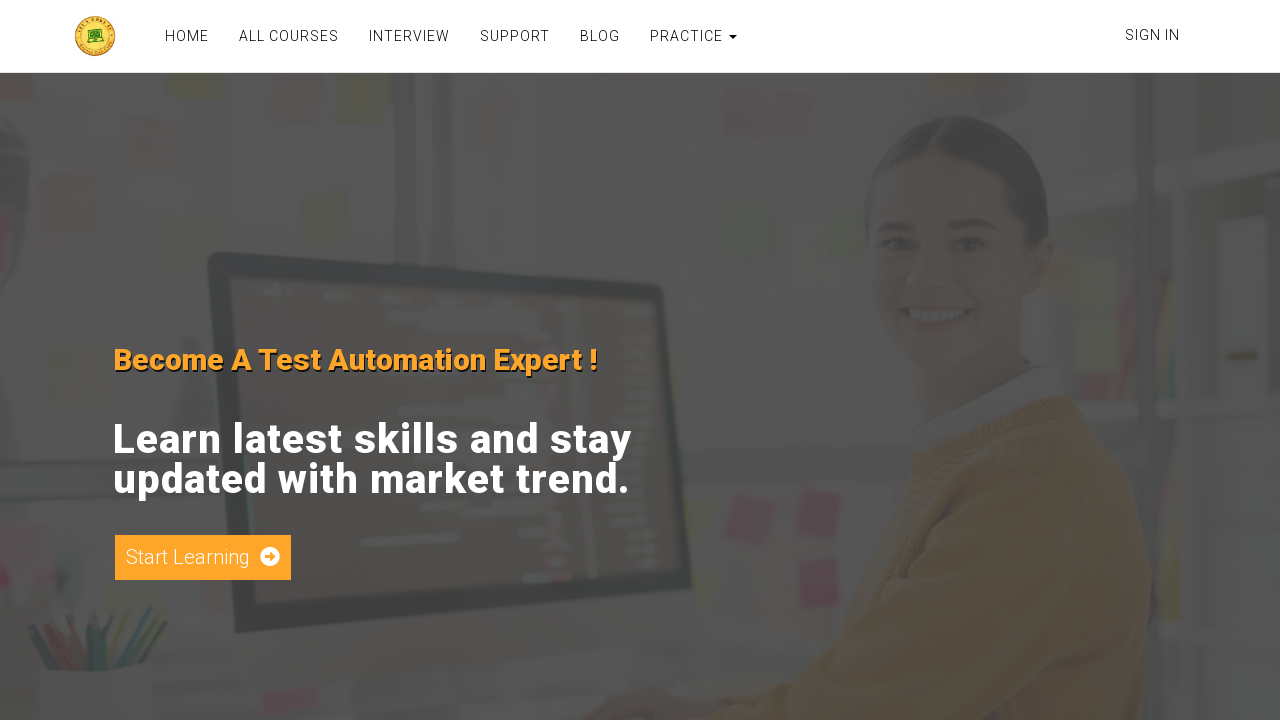

Clicked on the 'ALL COURSES' link at (289, 36) on text=ALL COURSES
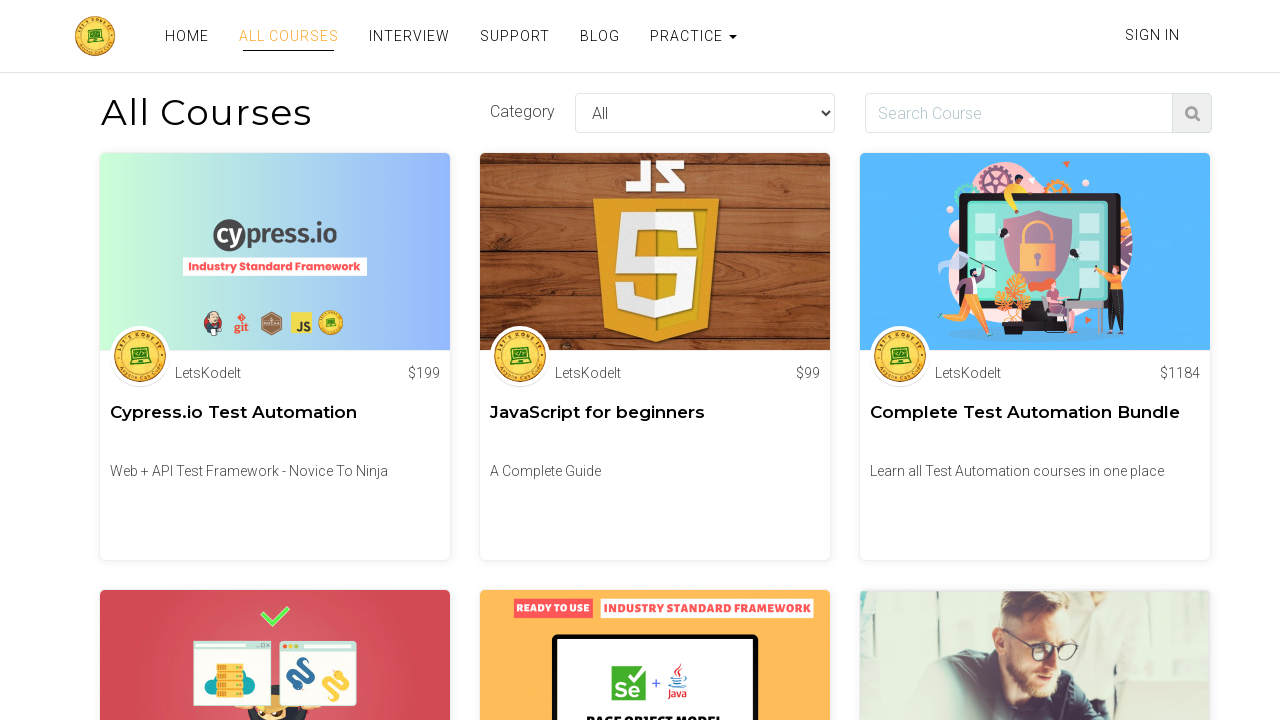

Waited for page navigation to complete (networkidle)
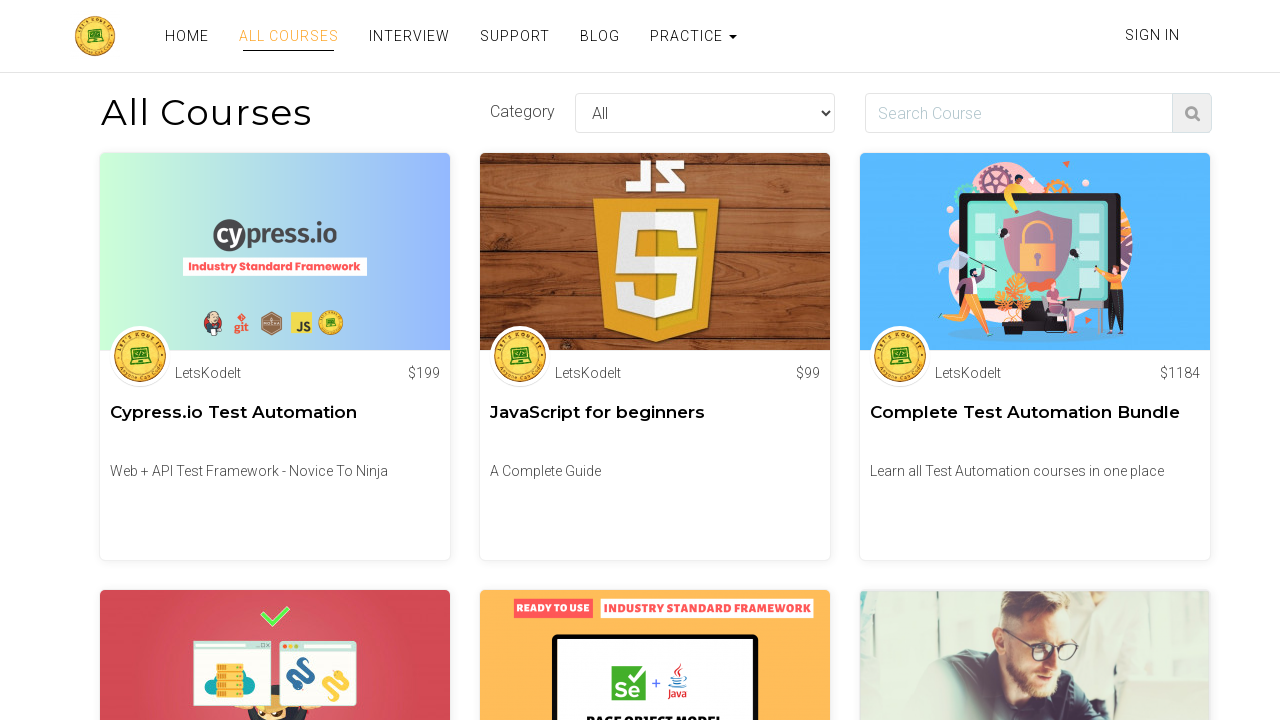

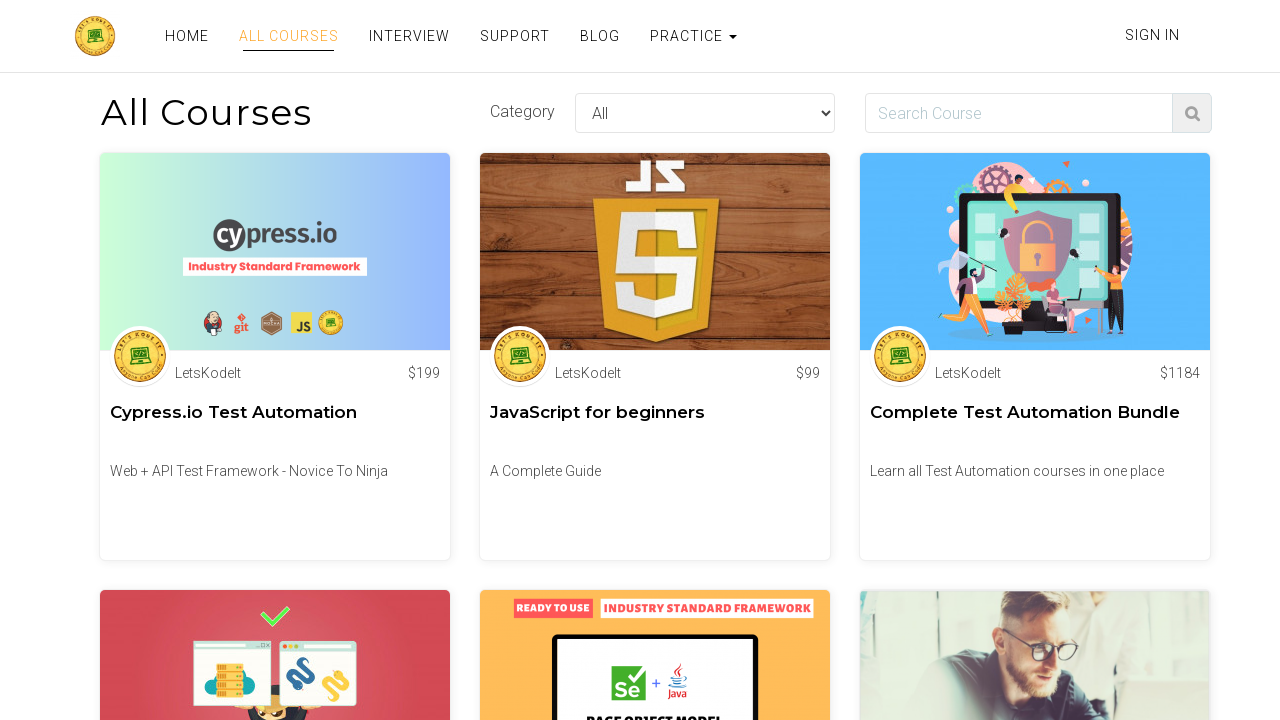